Tests that an enabled unselected checkbox can be selected by clicking on it

Starting URL: https://www.selenium.dev/selenium/web/formPage.html

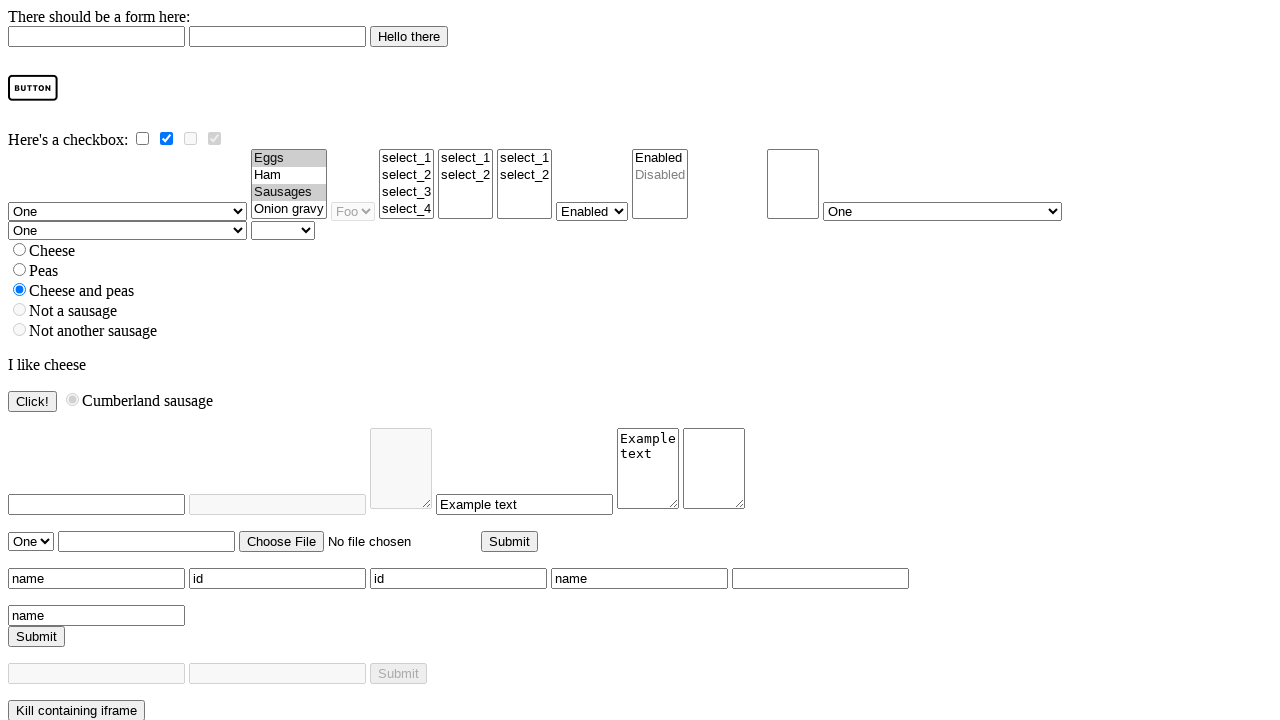

Located the checkbox element with id 'checky'
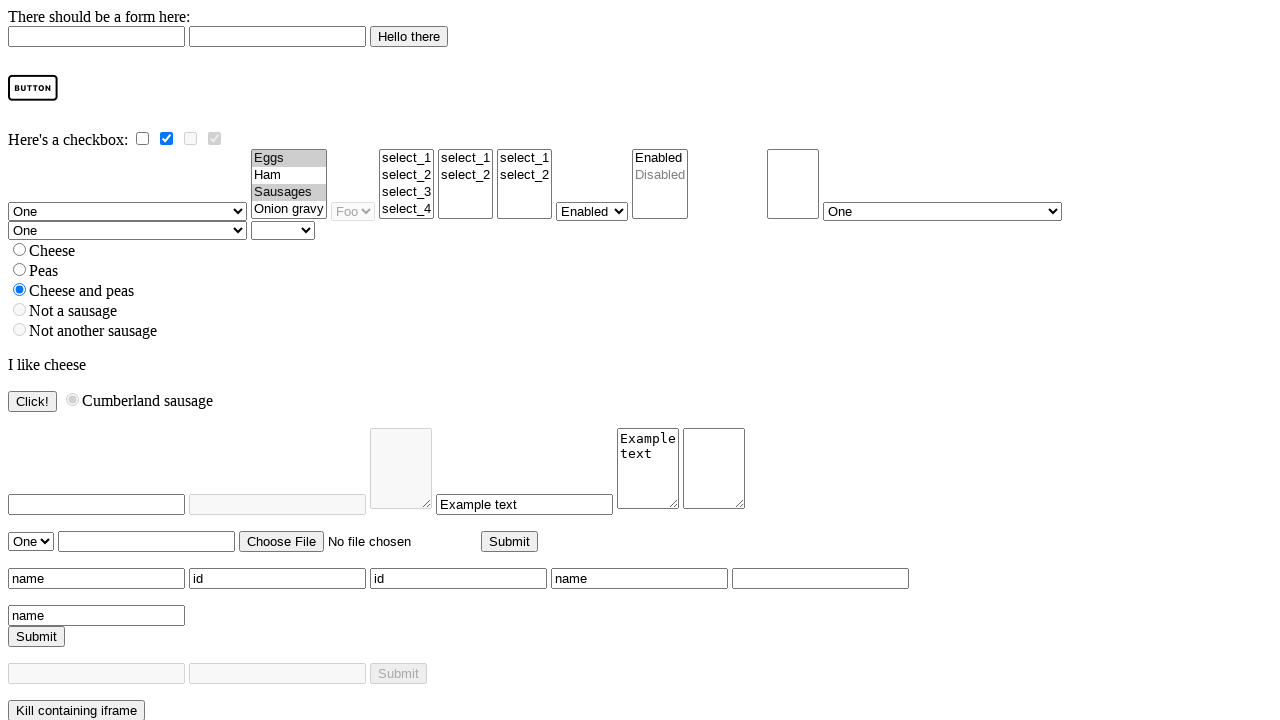

Waited for checkbox element to be present in DOM
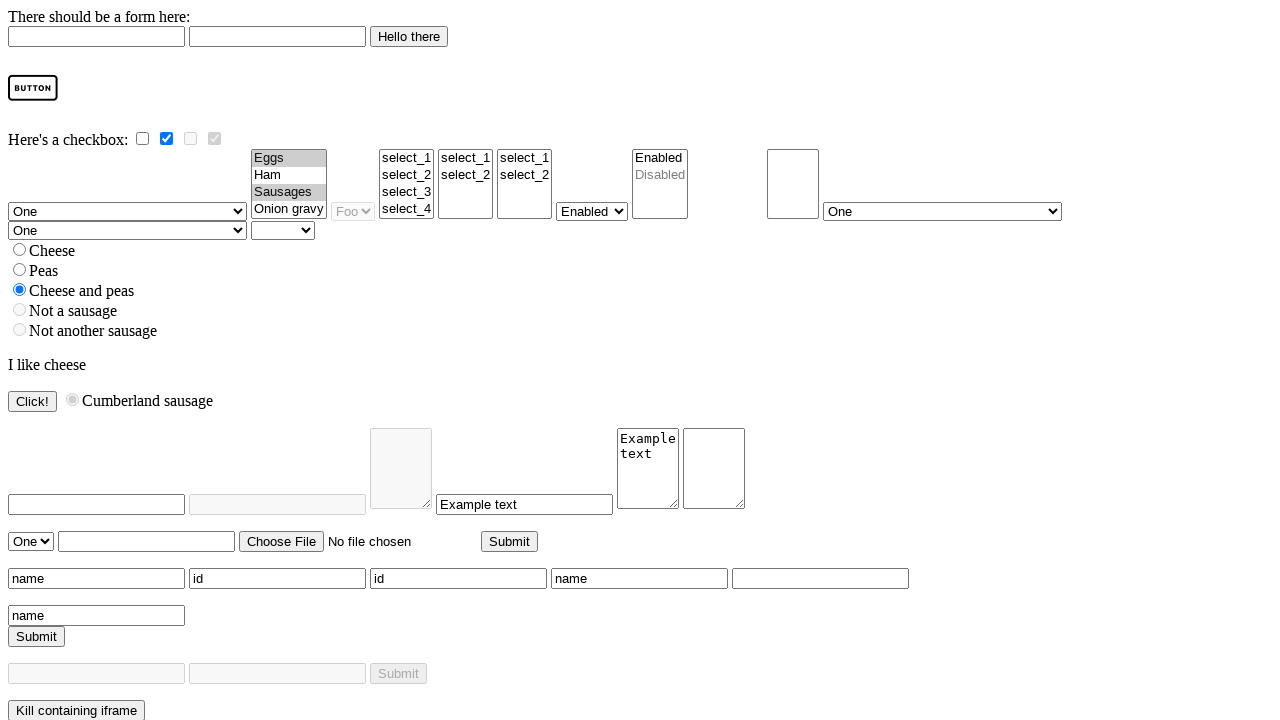

Verified that checkbox is initially unchecked
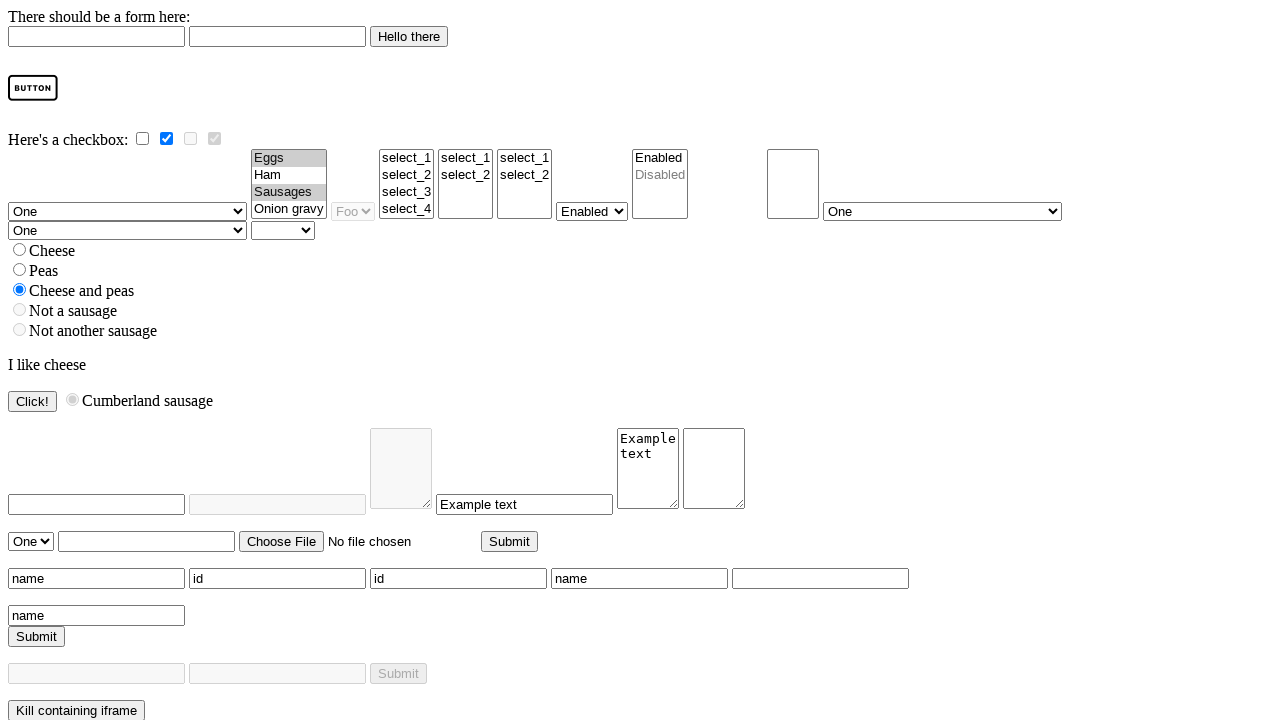

Clicked on the unchecked checkbox to select it at (142, 138) on #checky
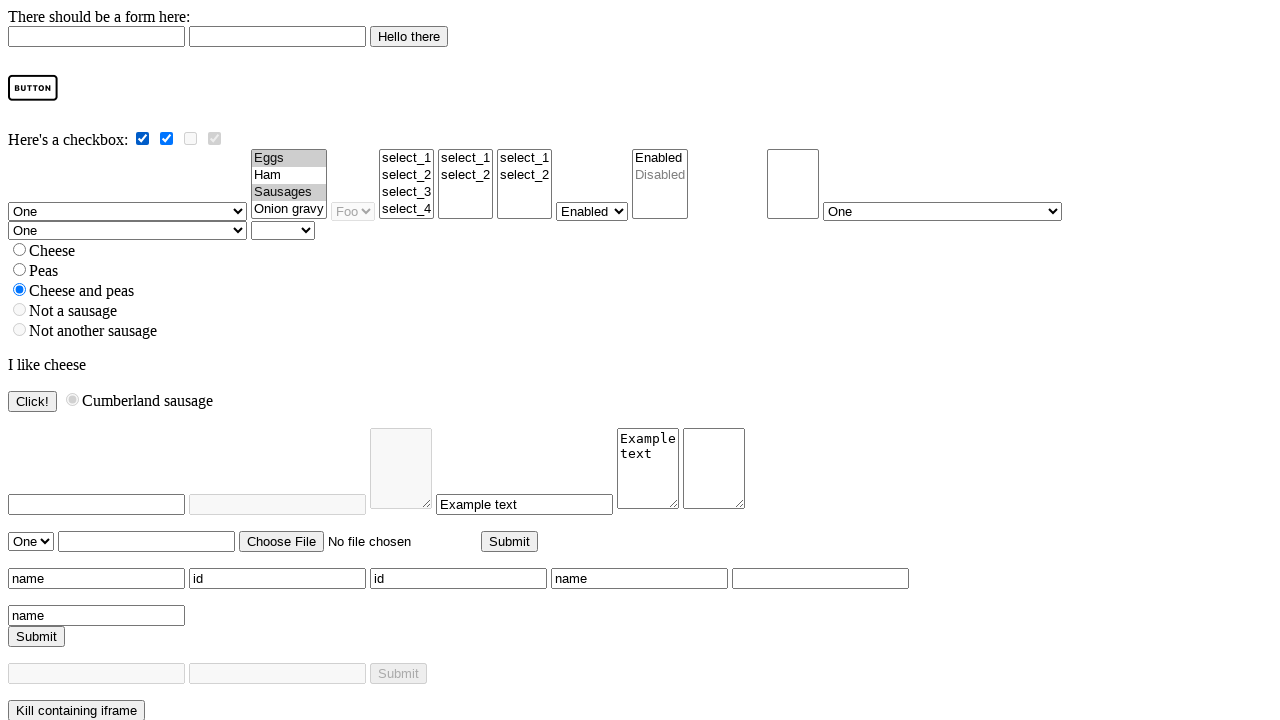

Verified that checkbox is now checked after clicking
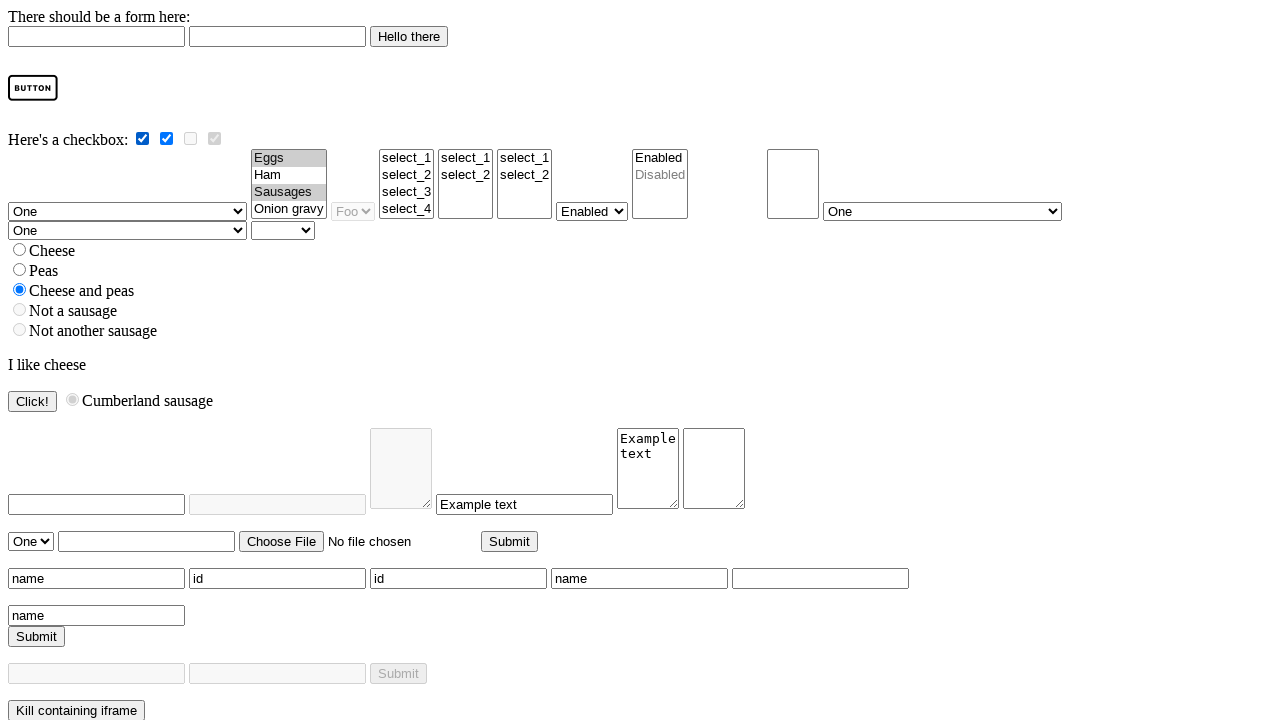

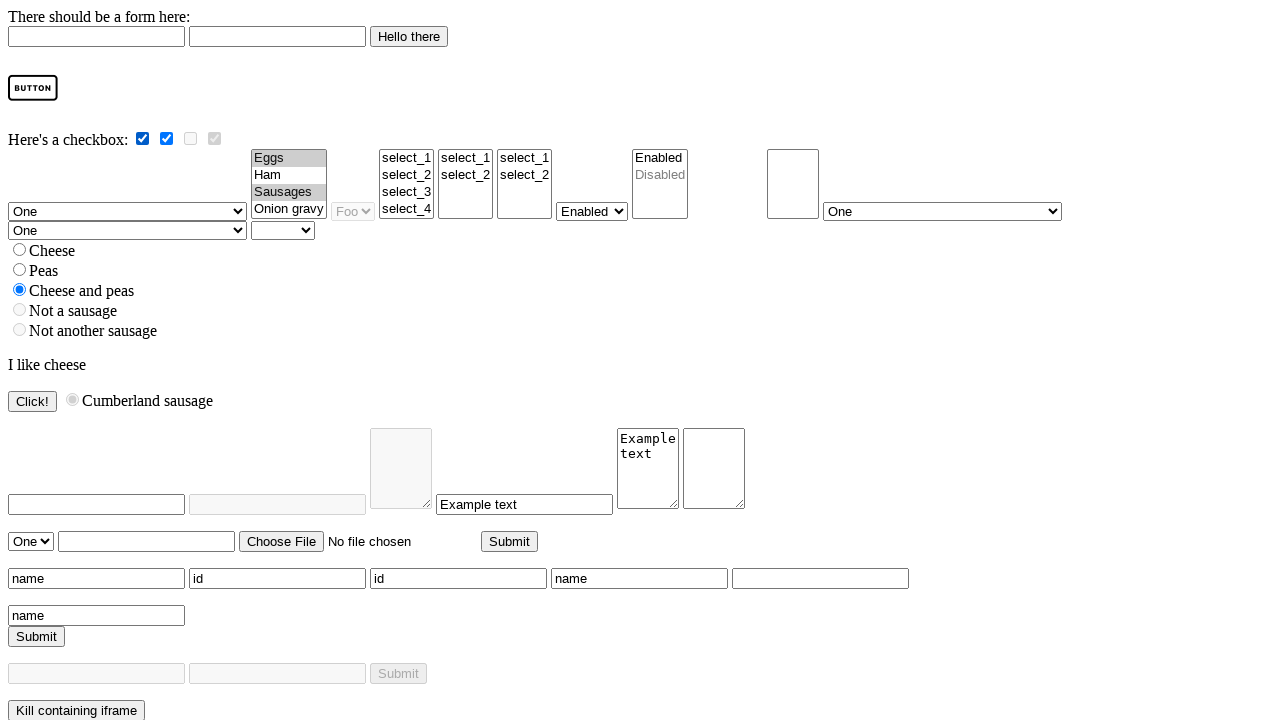